Tests login form validation by submitting with an empty password field and verifying the error message is displayed

Starting URL: https://www.saucedemo.com/

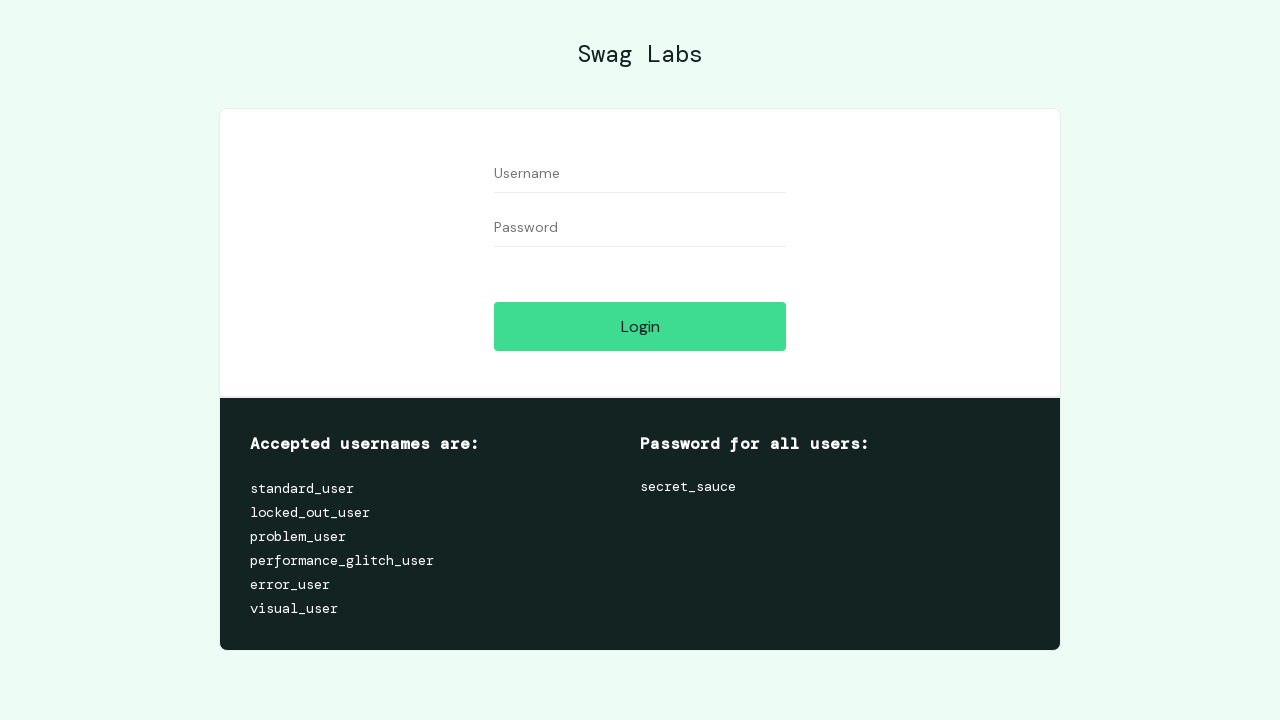

Filled username field with 'standard_user' on #user-name
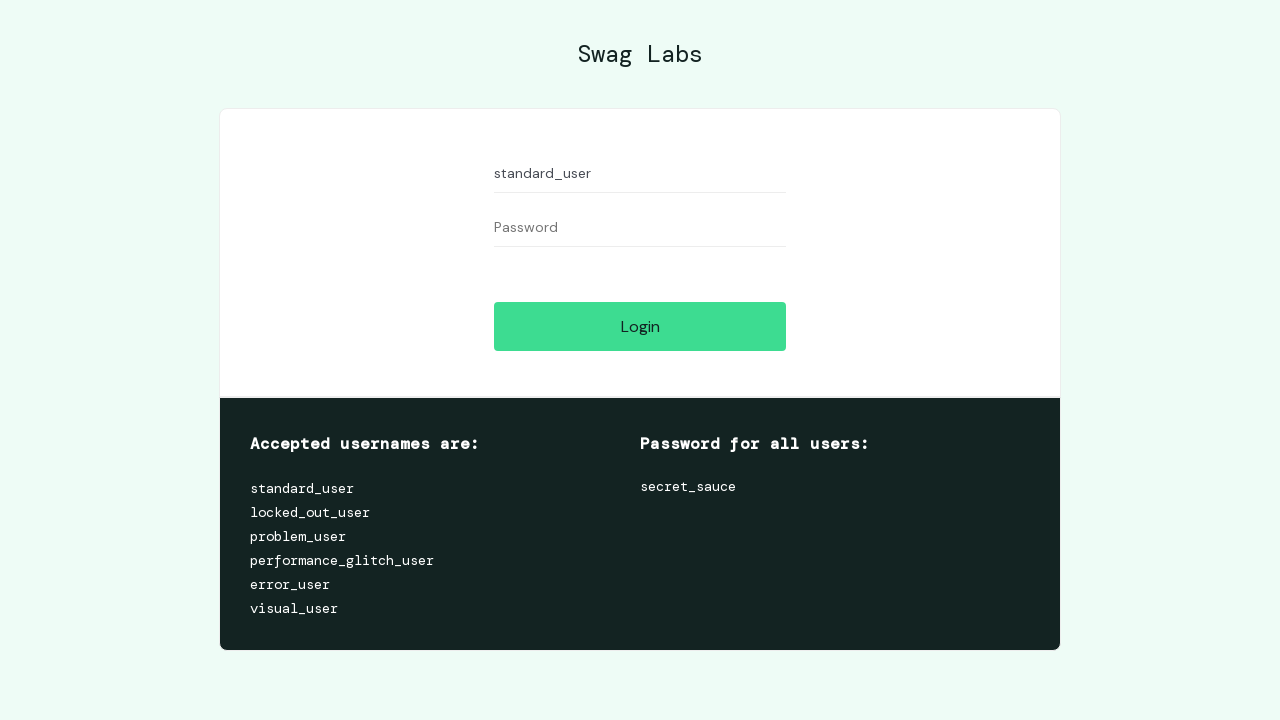

Left password field empty on #password
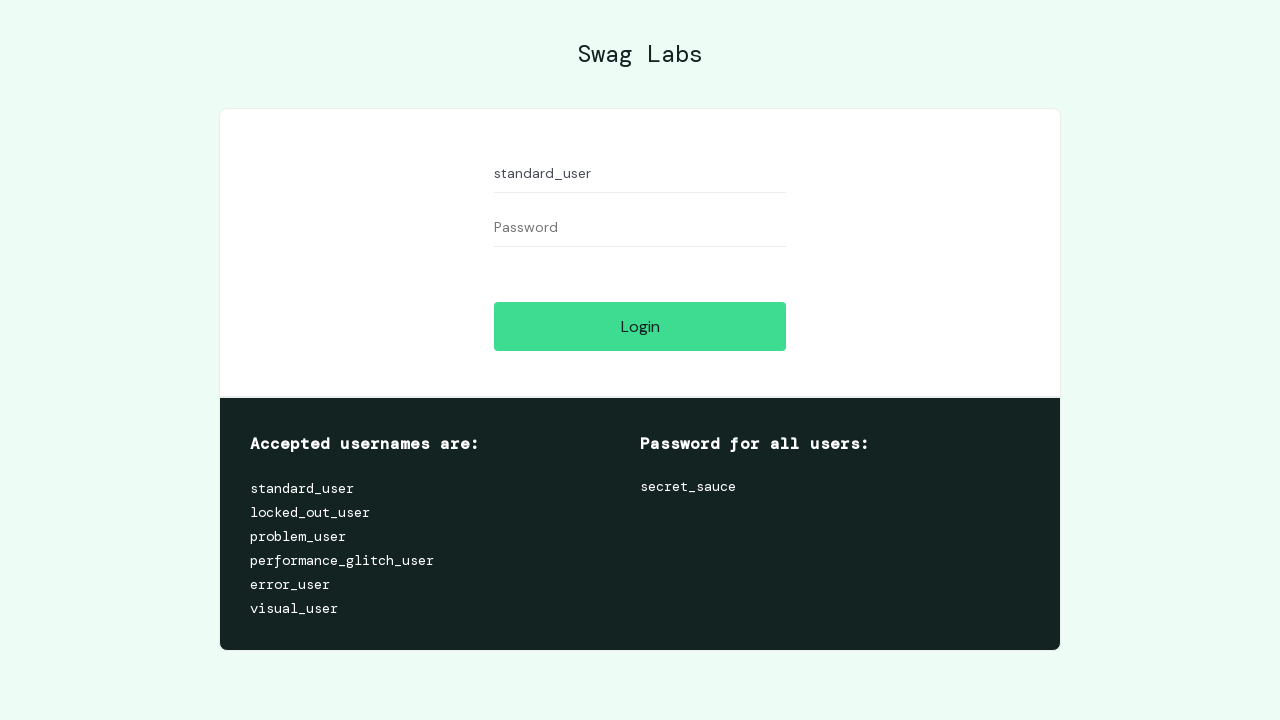

Clicked login button at (640, 326) on #login-button
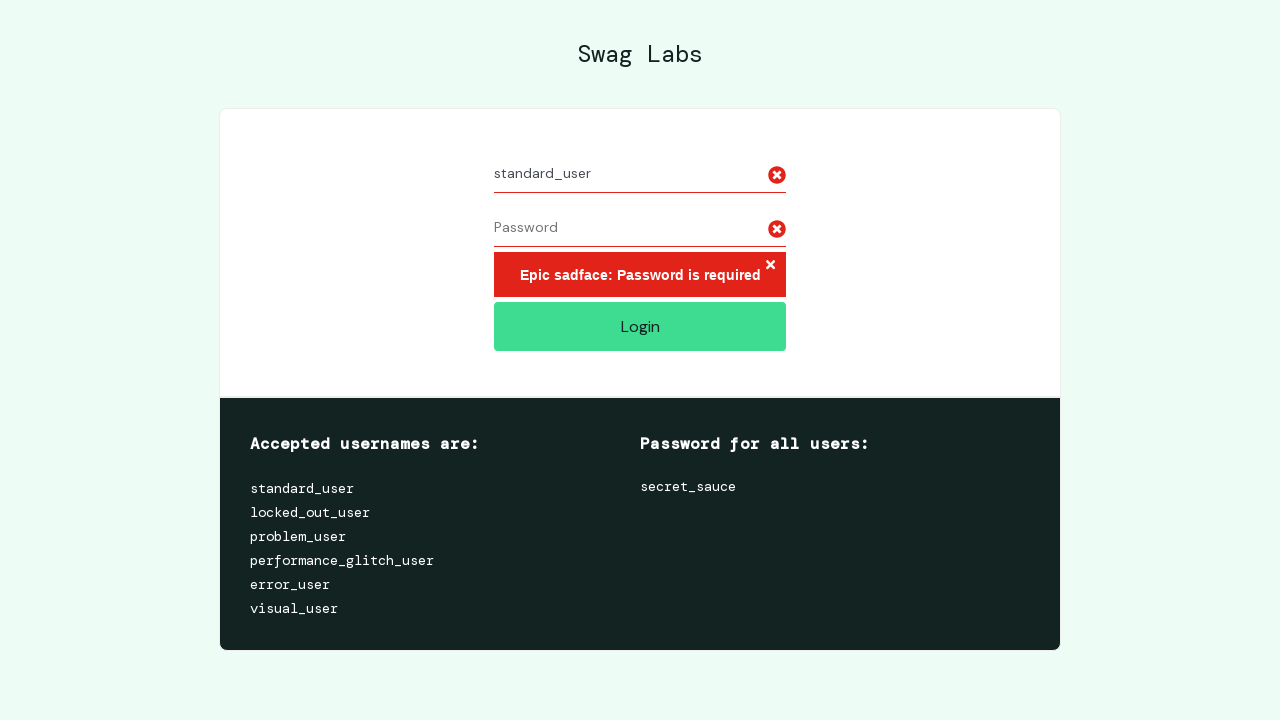

Error message displayed - empty password validation failed
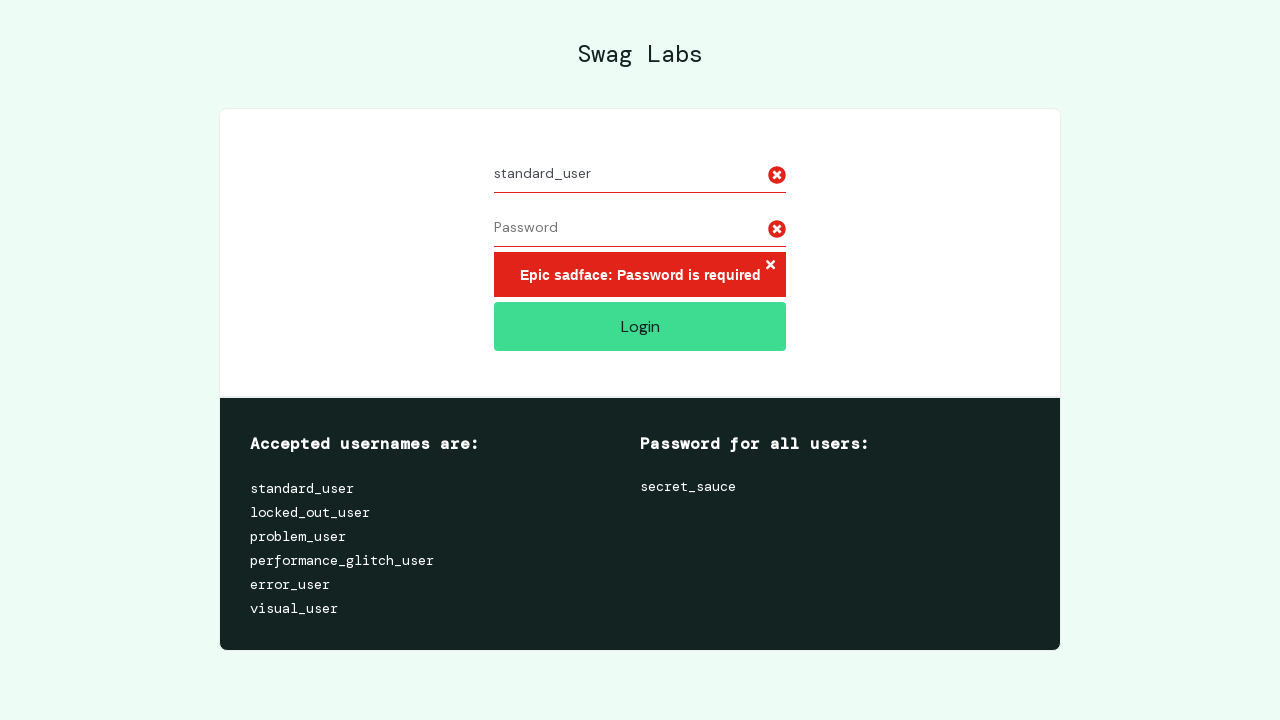

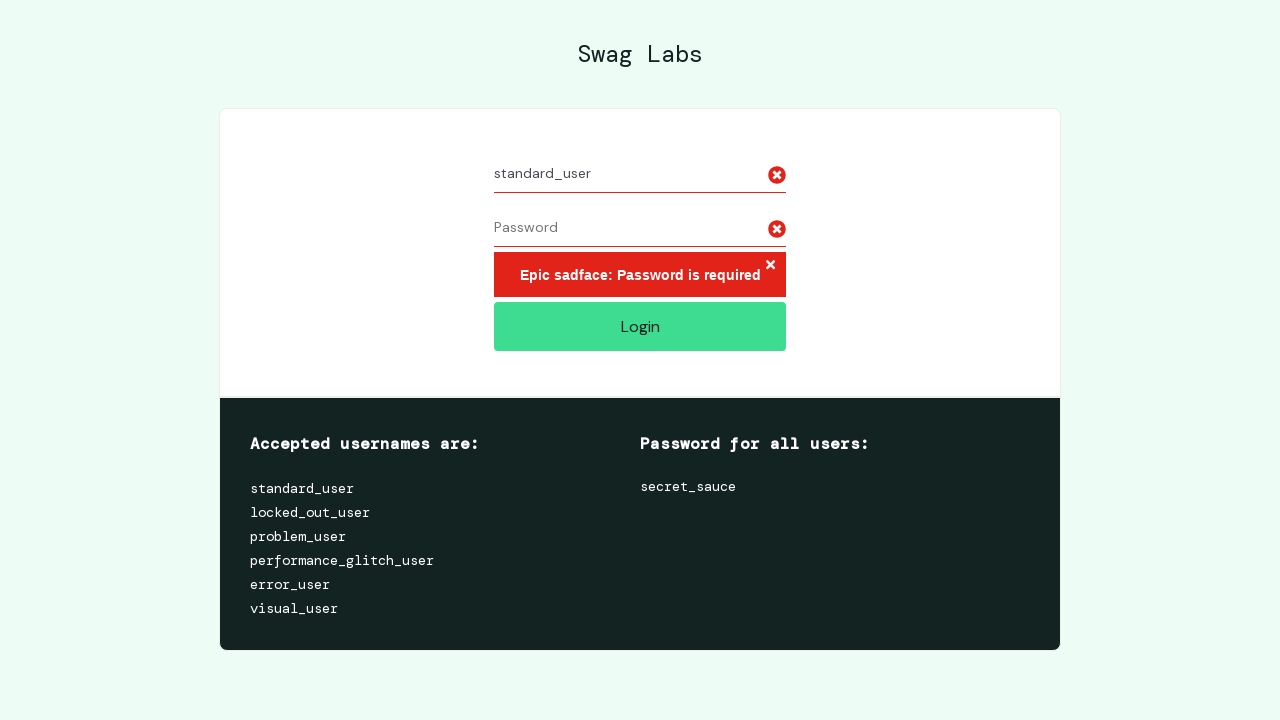